Tests a practice form by filling in email, password, name fields, selecting radio button and dropdown options, submitting the form, and verifying success message

Starting URL: https://rahulshettyacademy.com/angularpractice/

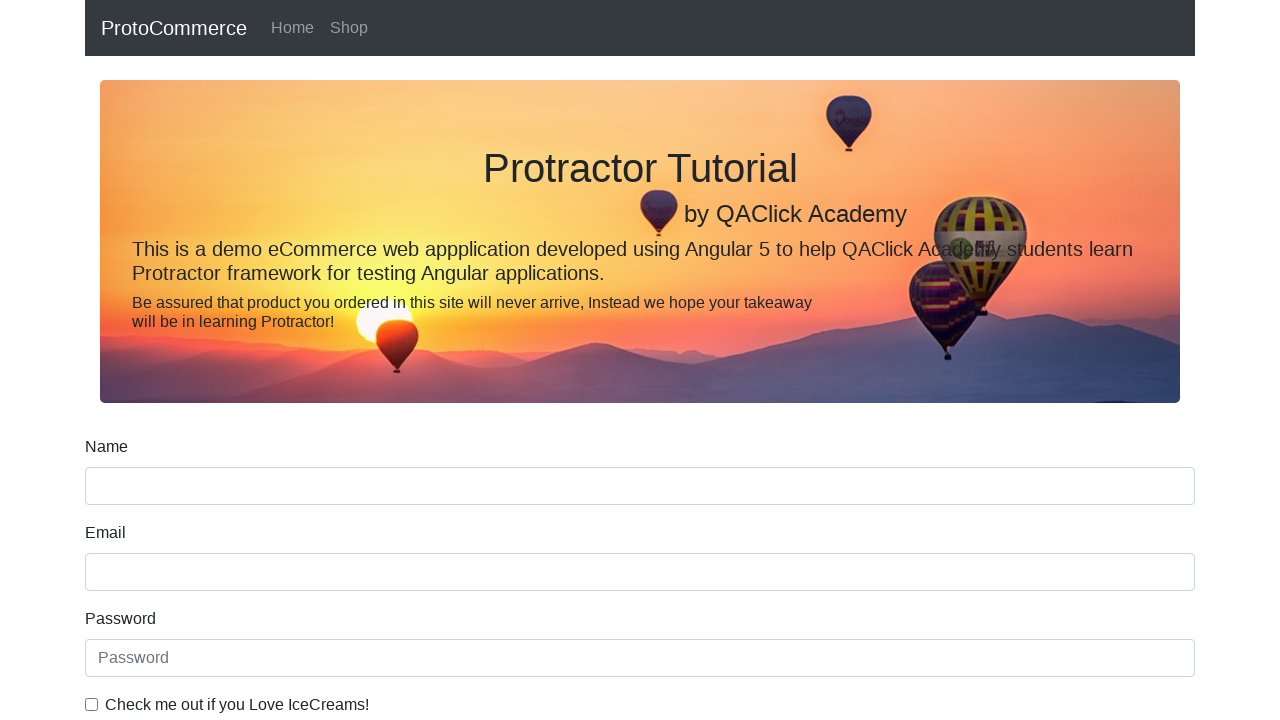

Filled email field with 'hello@gmail.com' on input[name='email']
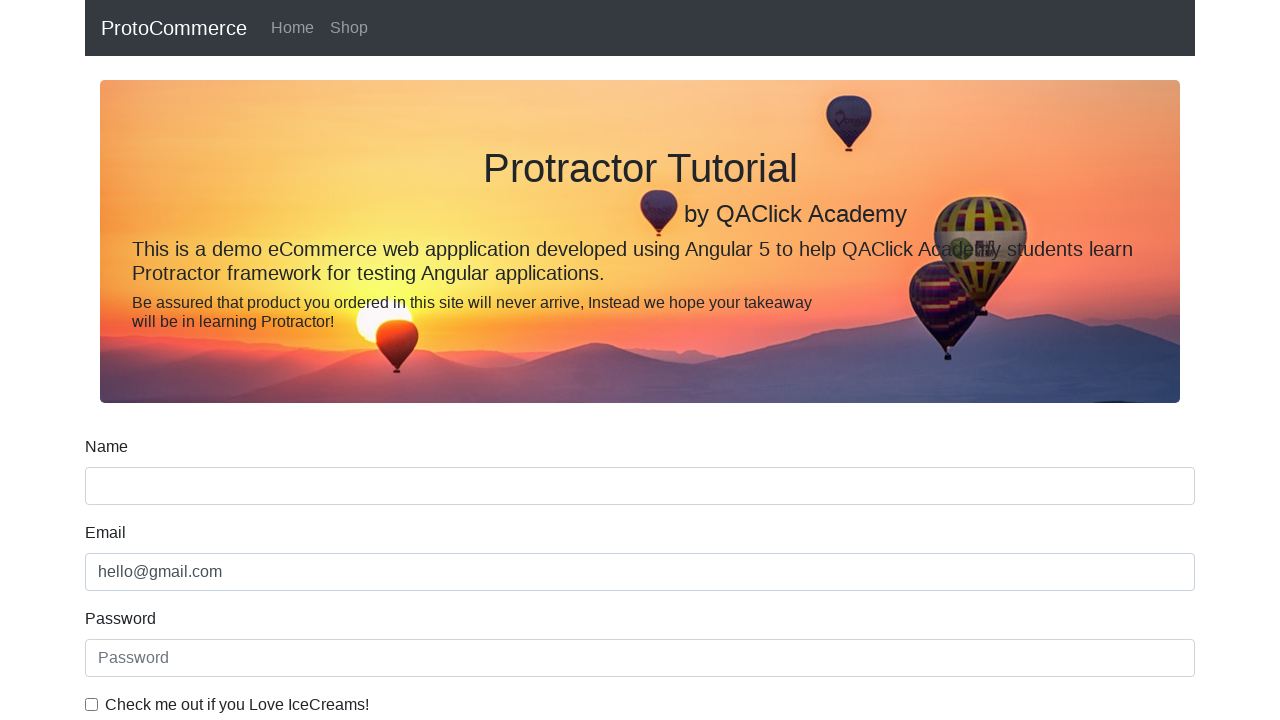

Filled password field with '123456' on #exampleInputPassword1
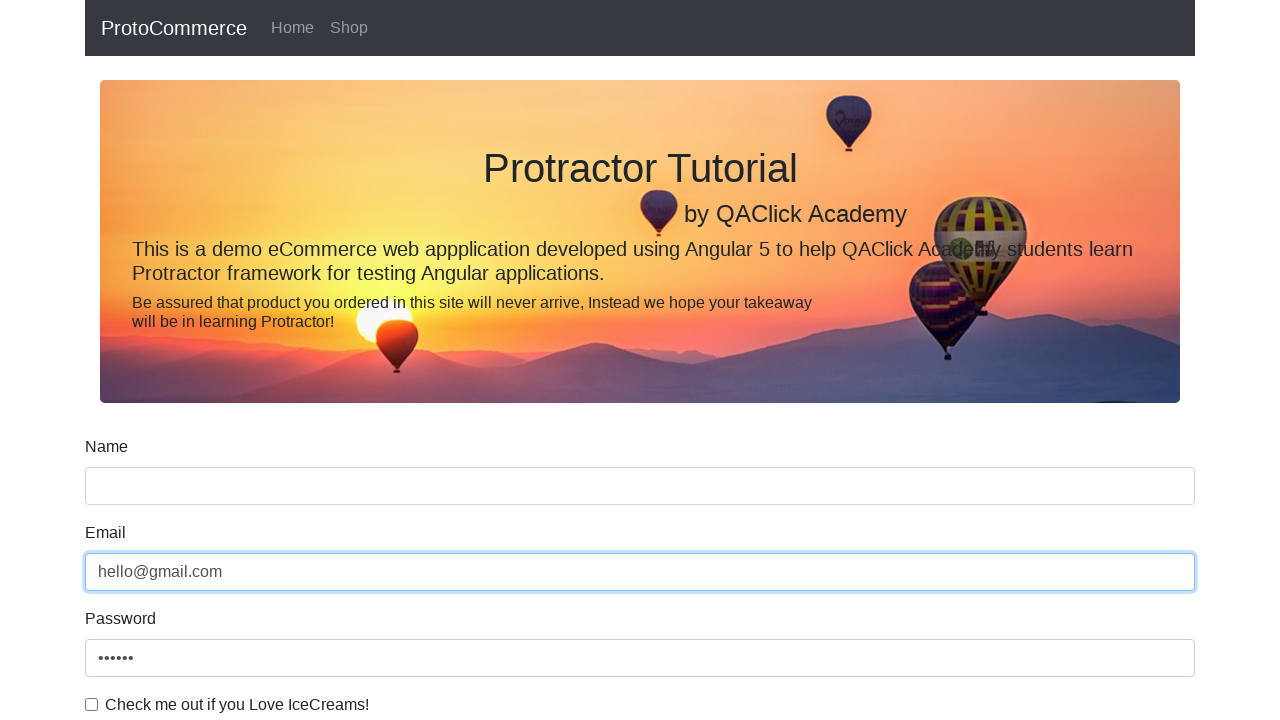

Clicked checkbox to confirm terms at (92, 704) on #exampleCheck1
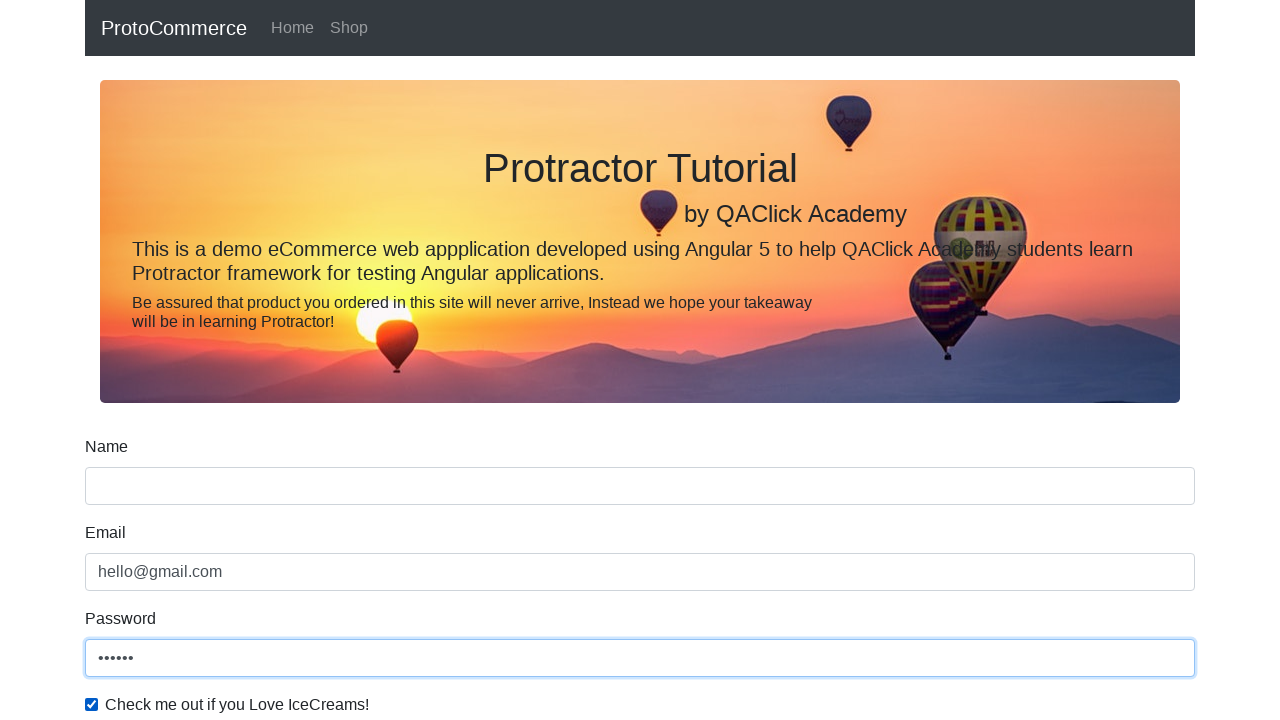

Filled name field with 'Gilberto' on input[name='name']
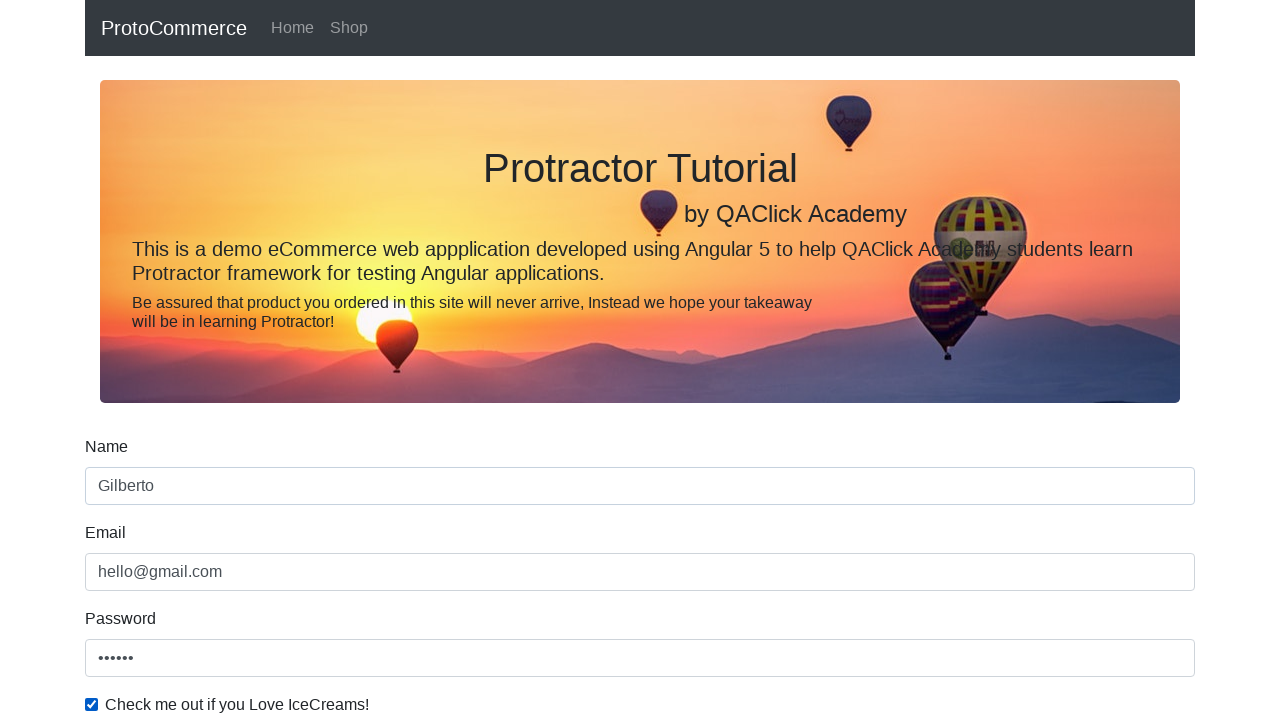

Selected first radio button option at (238, 360) on #inlineRadio1
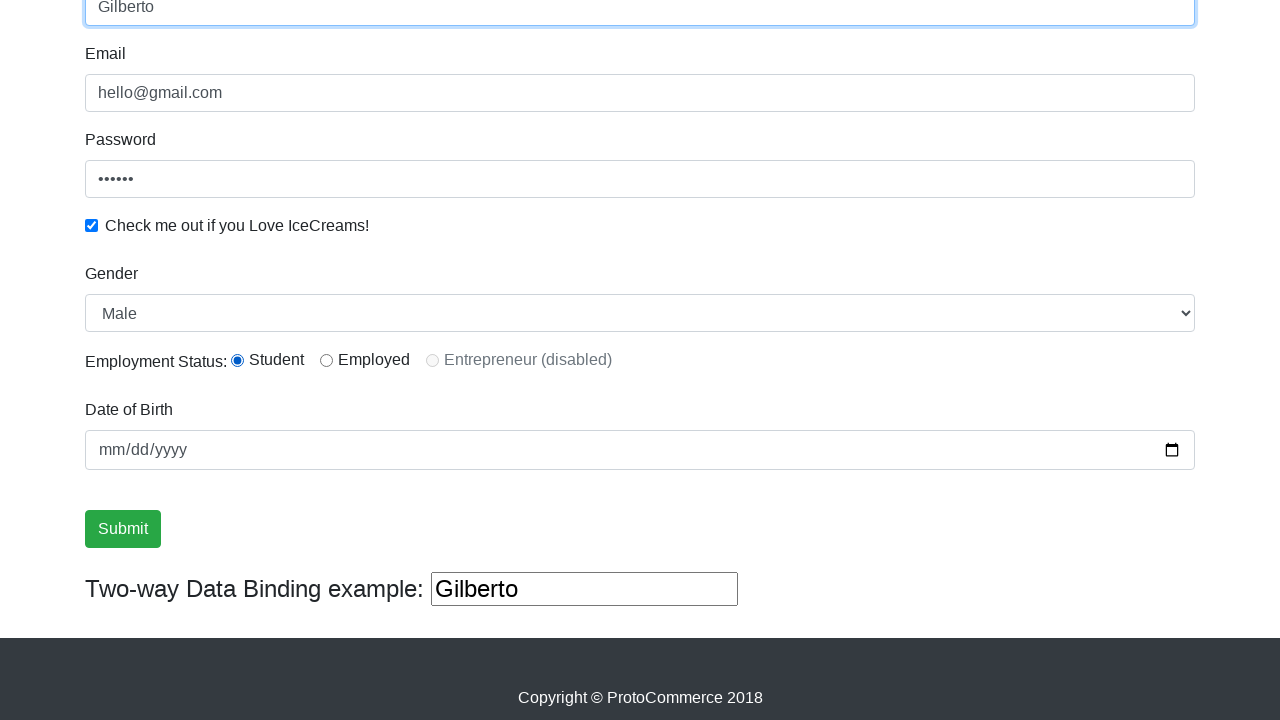

Selected 'Male' from dropdown on #exampleFormControlSelect1
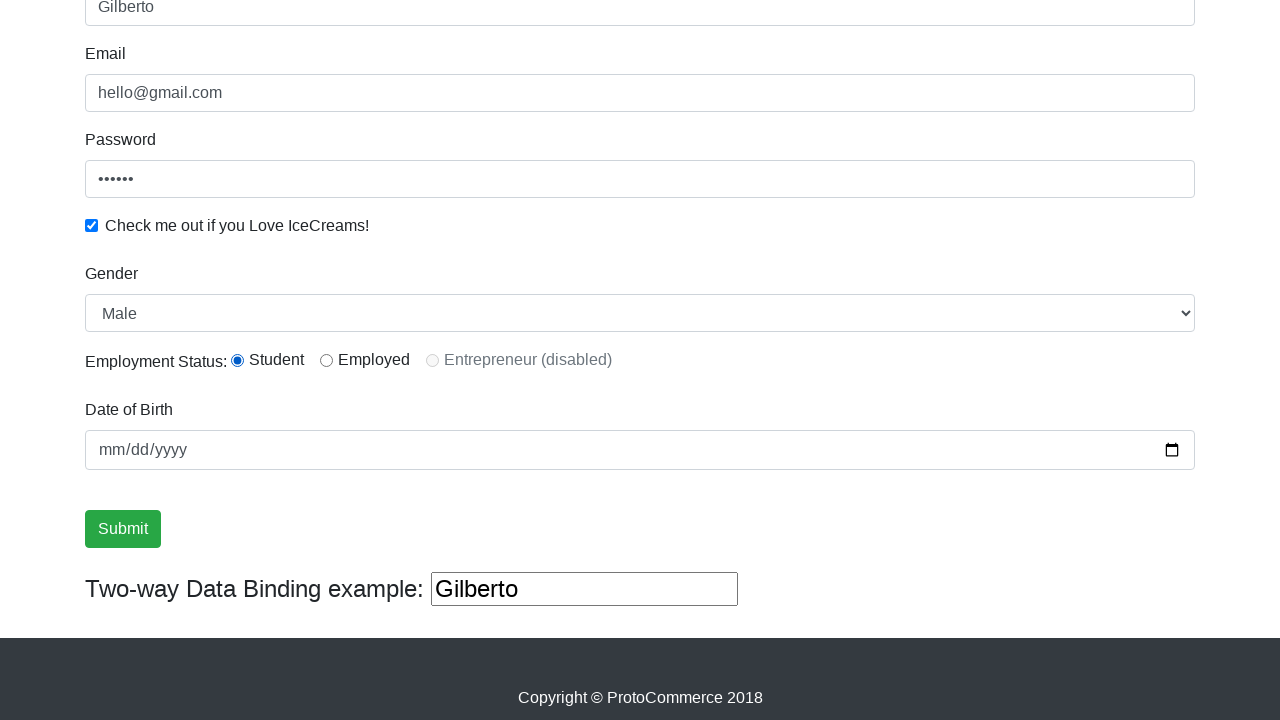

Clicked submit button to submit form at (123, 529) on input[type='submit']
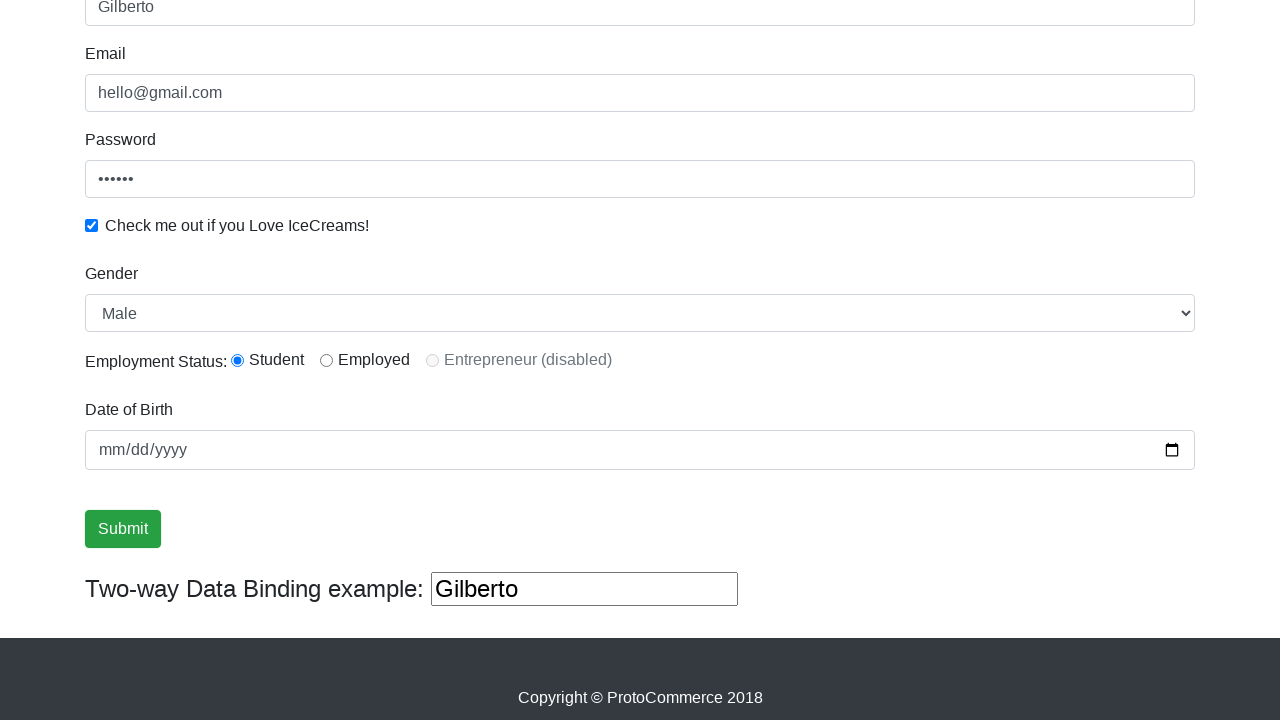

Success alert message appeared
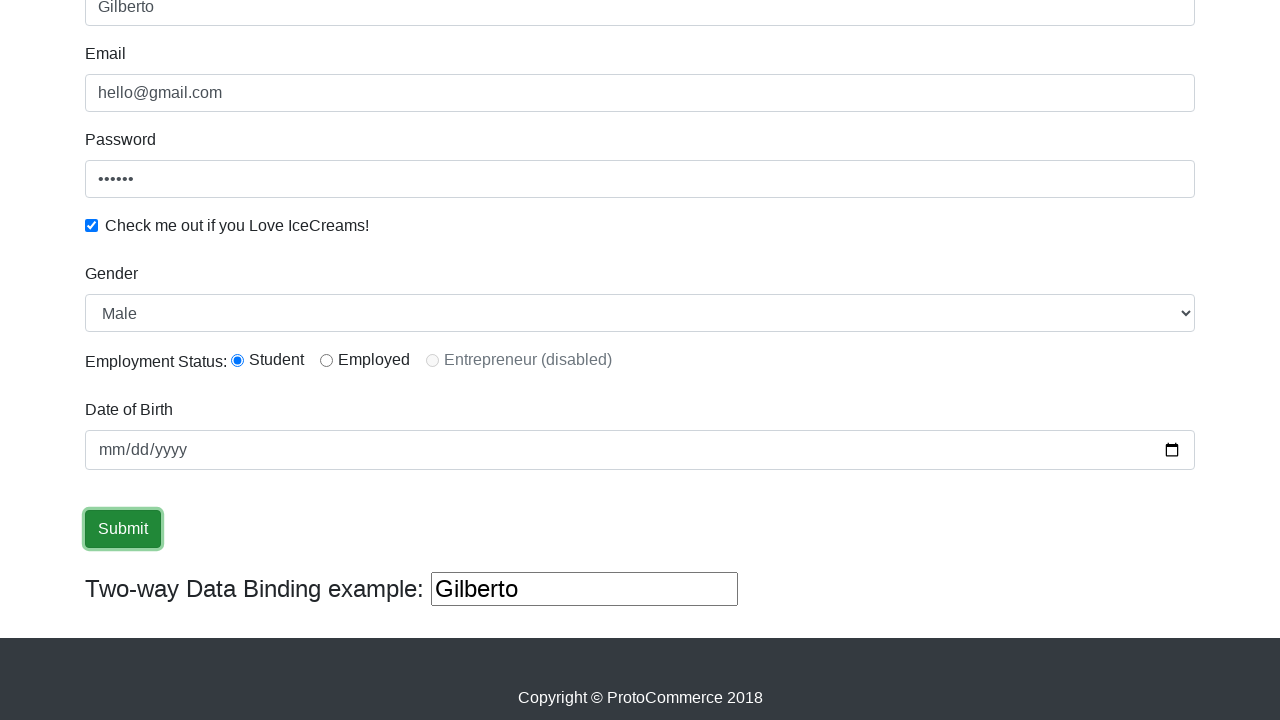

Retrieved success message text content
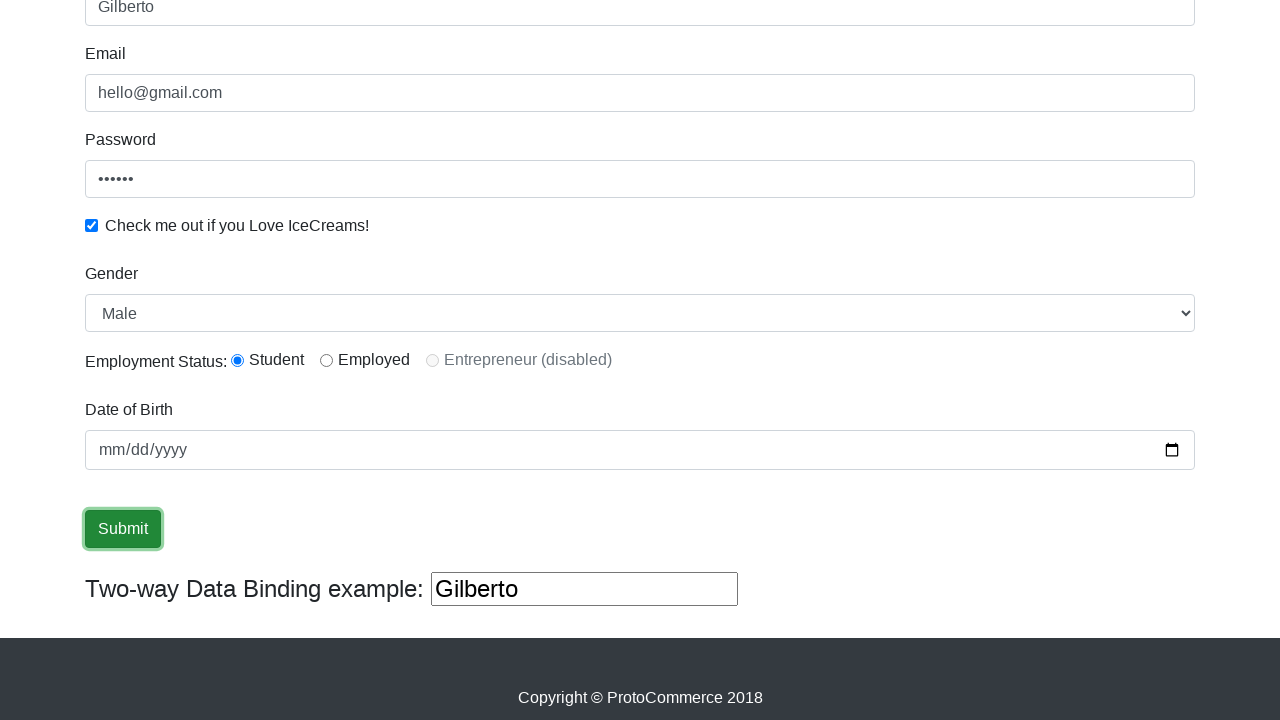

Verified 'Success' text is present in alert message
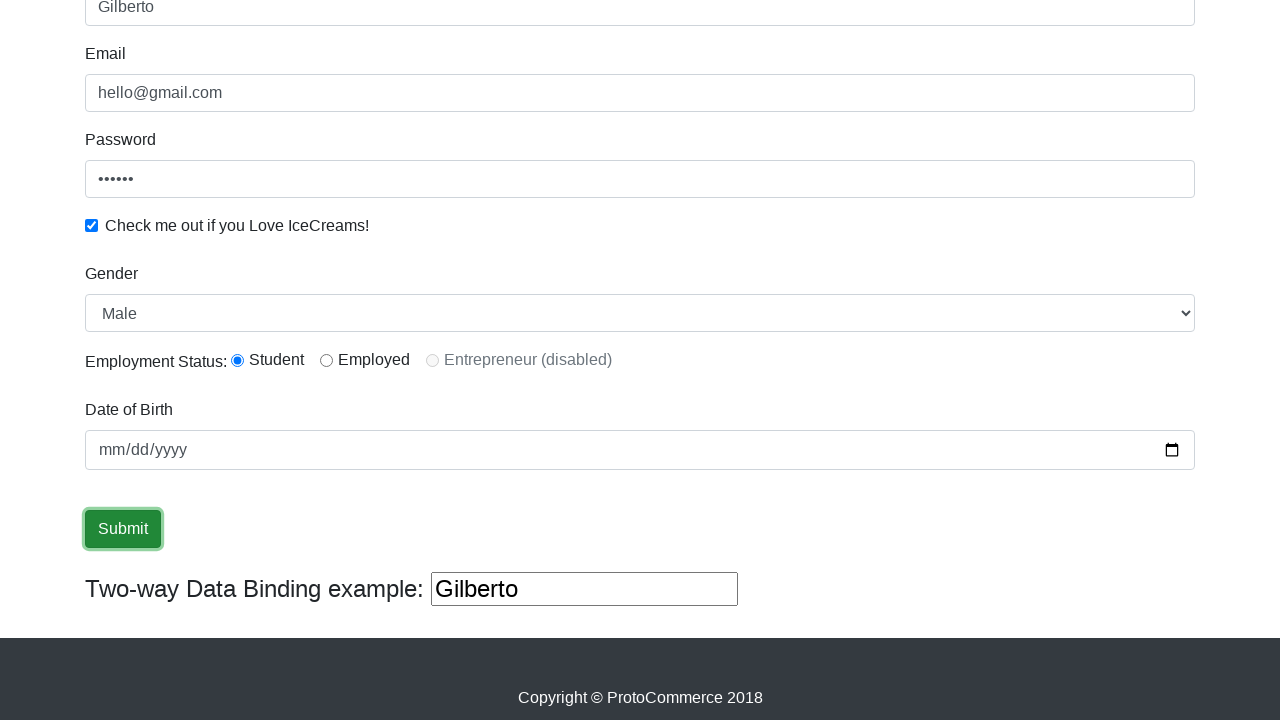

Filled third text input field with 'helloagain' on (//input[@type='text'])[3]
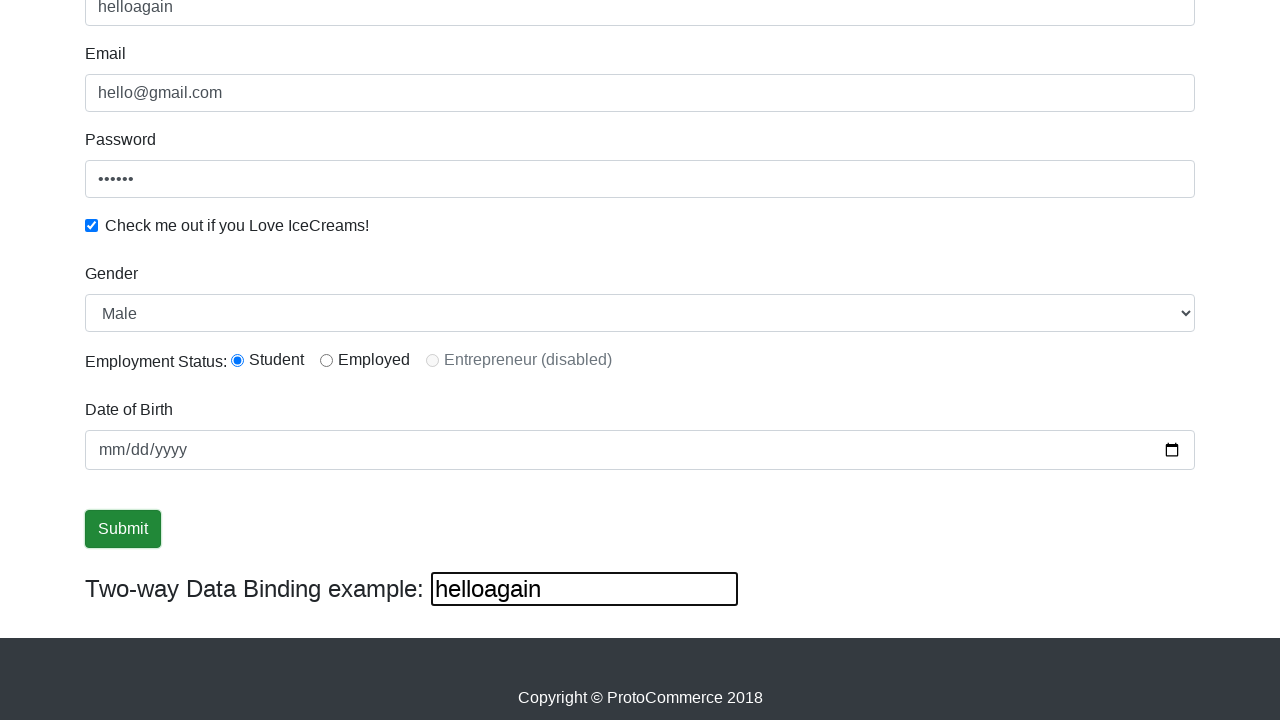

Cleared third text input field on (//input[@type='text'])[3]
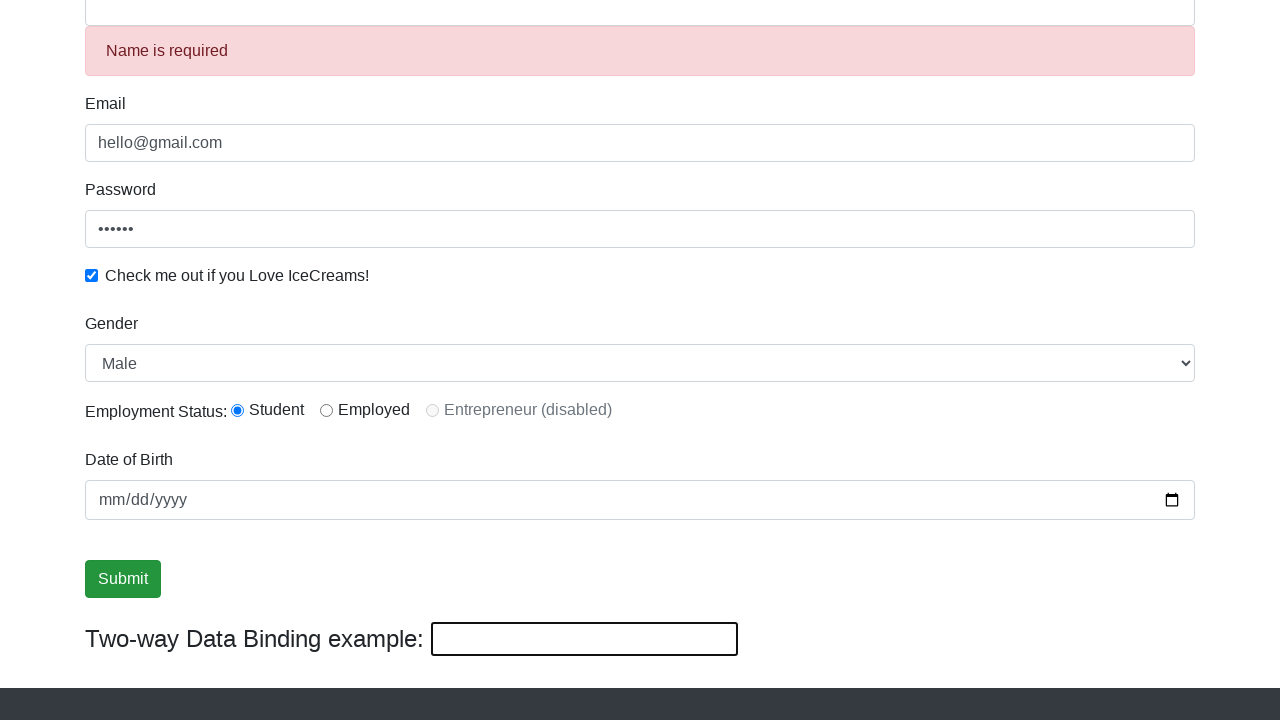

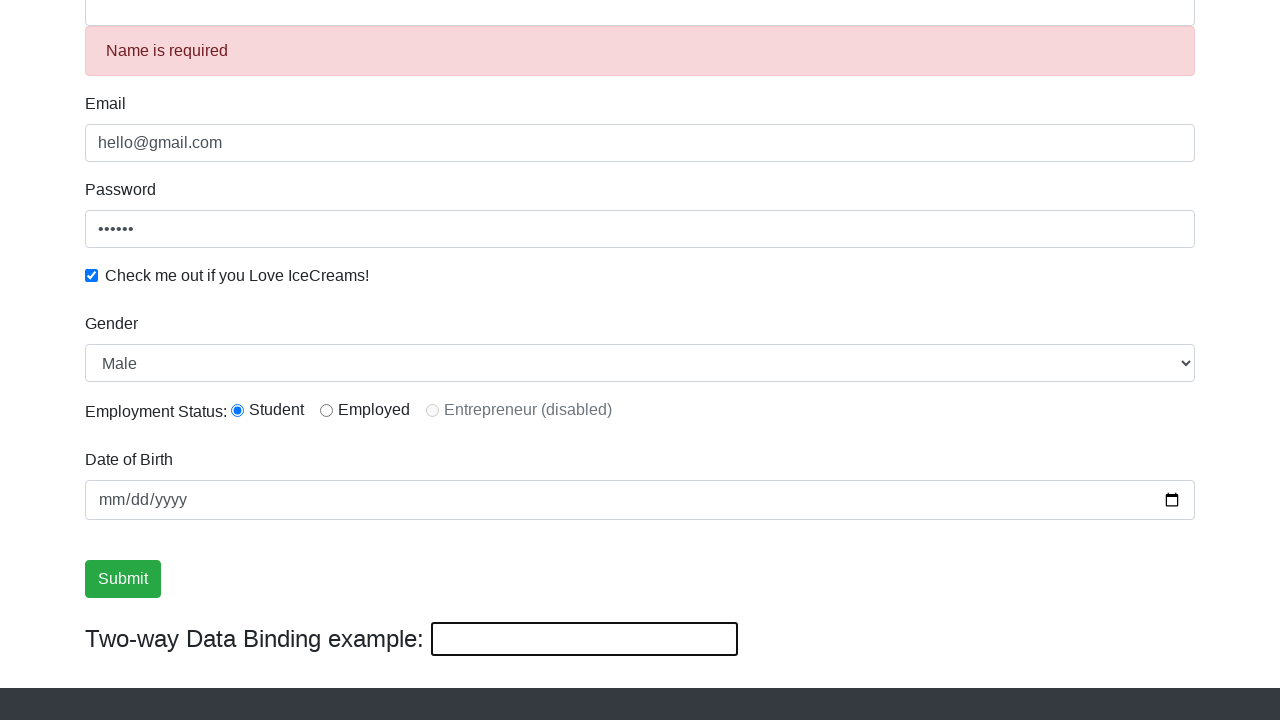